Clicks the "Primary" button and verifies the click confirmation message appears

Starting URL: https://test-with-me-app.vercel.app/learning/web-elements/elements/button

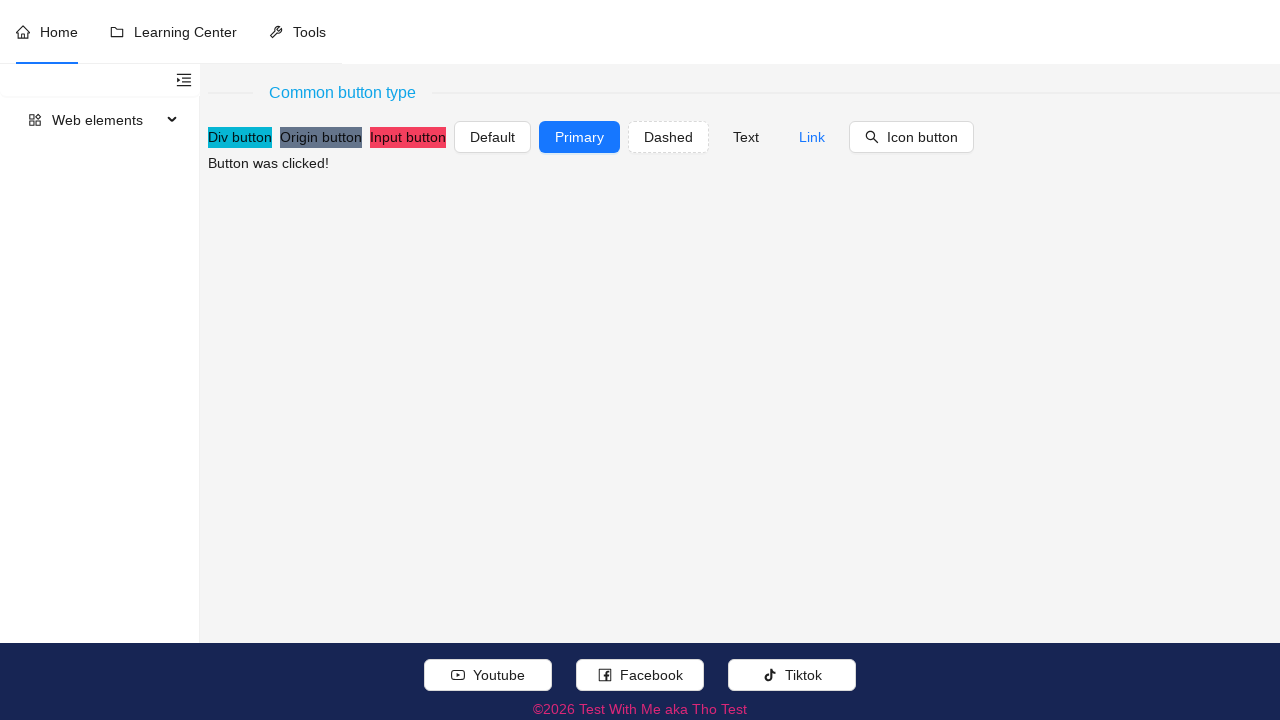

Clicked the Primary button at (580, 137) on //button[normalize-space(.//text())='Primary'] | //*[@role='button' and normaliz
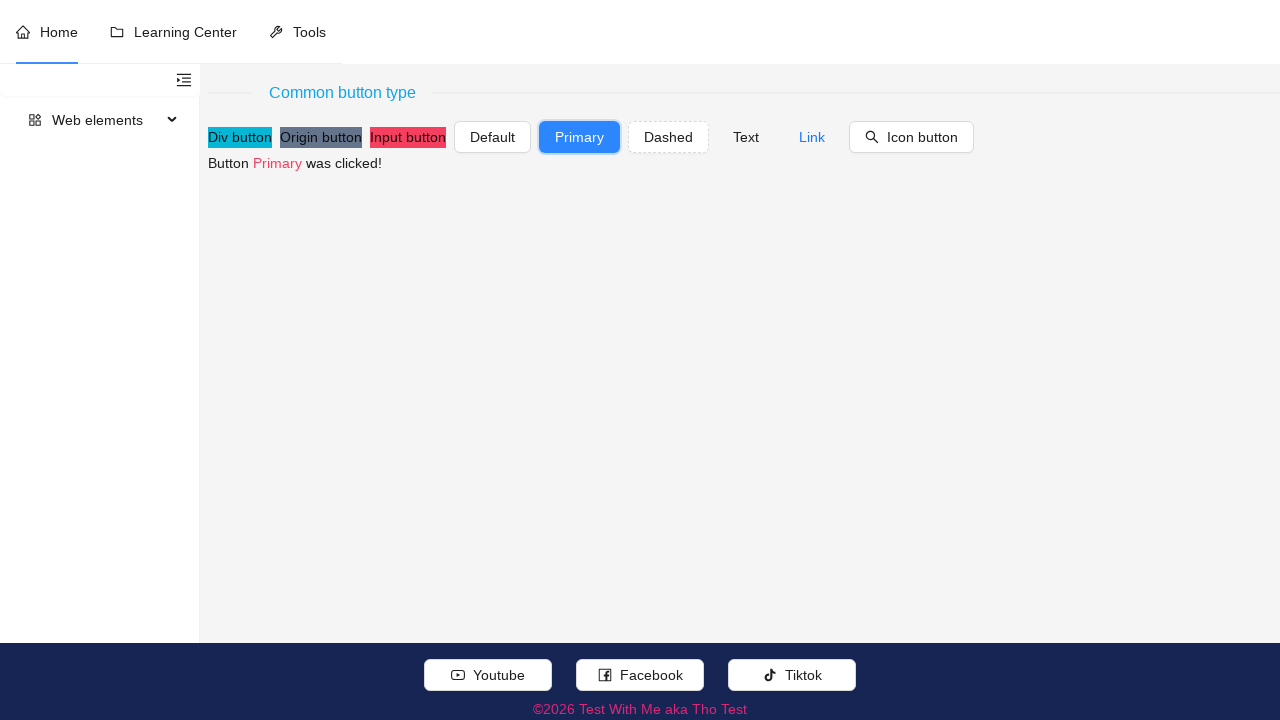

Verified click confirmation message appeared
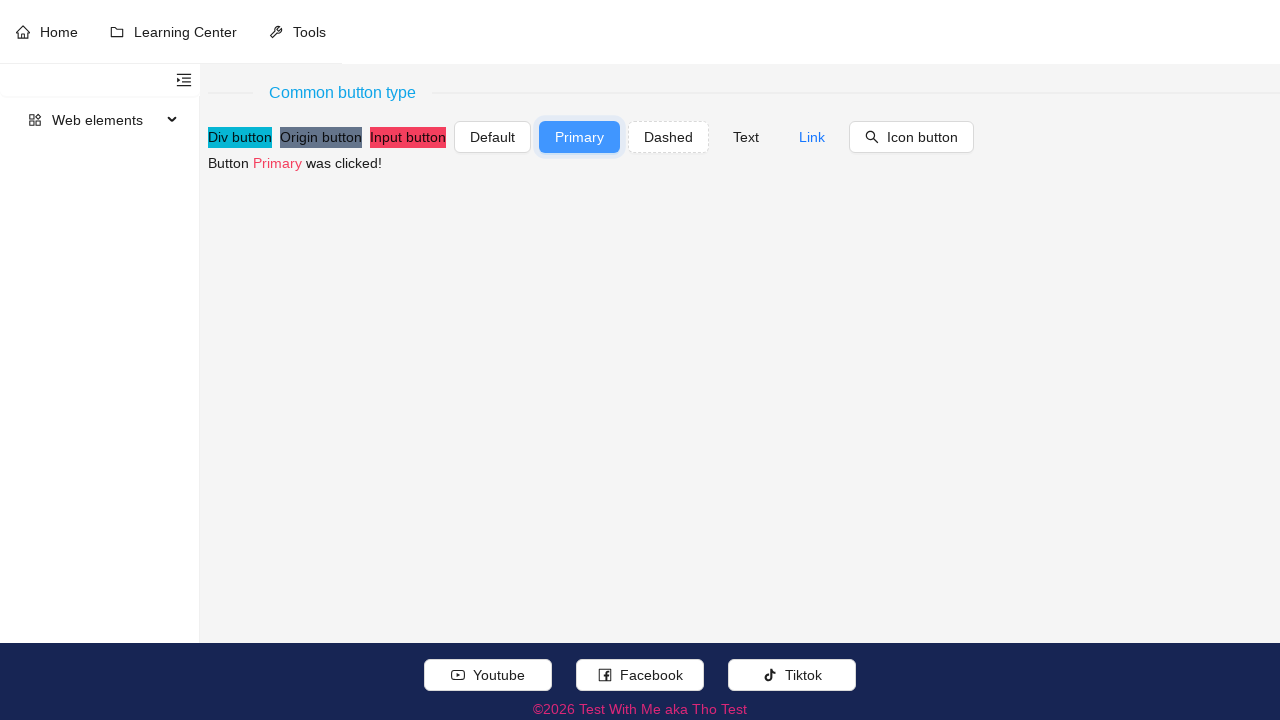

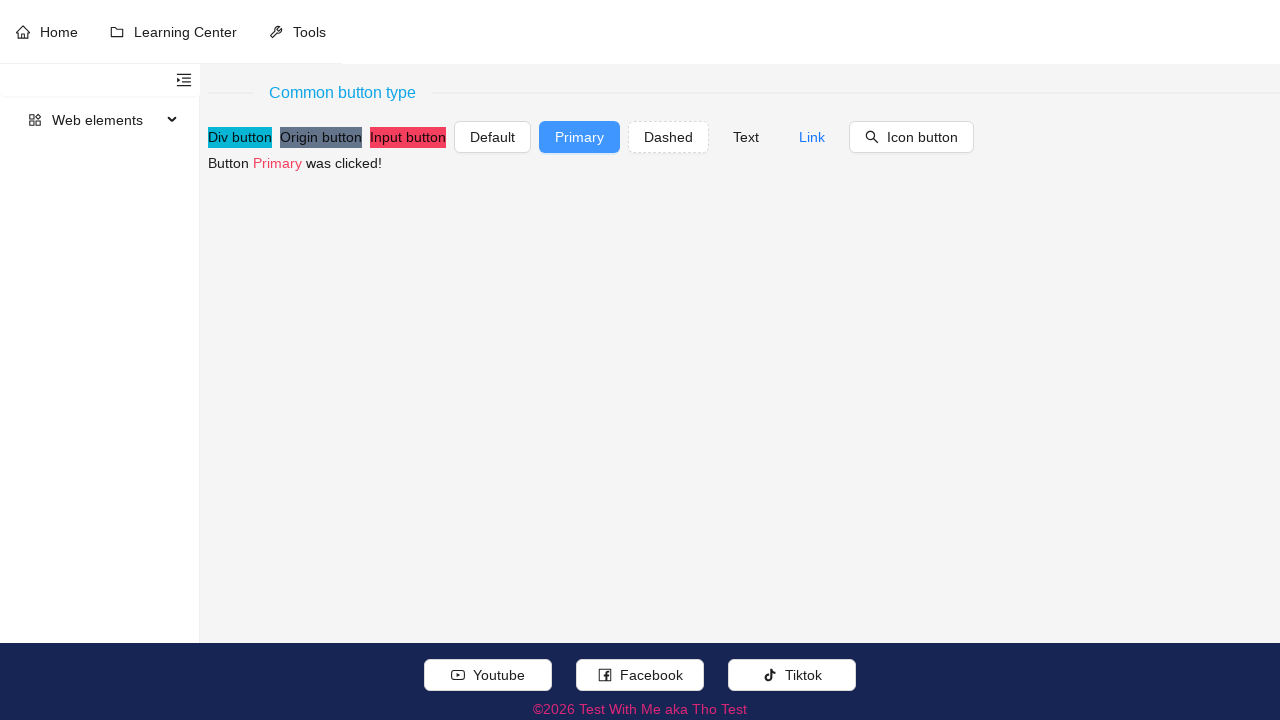